Tests autocomplete dropdown functionality by typing a partial country name and using keyboard navigation to select from suggestions

Starting URL: https://qaclickacademy.com/practice.php

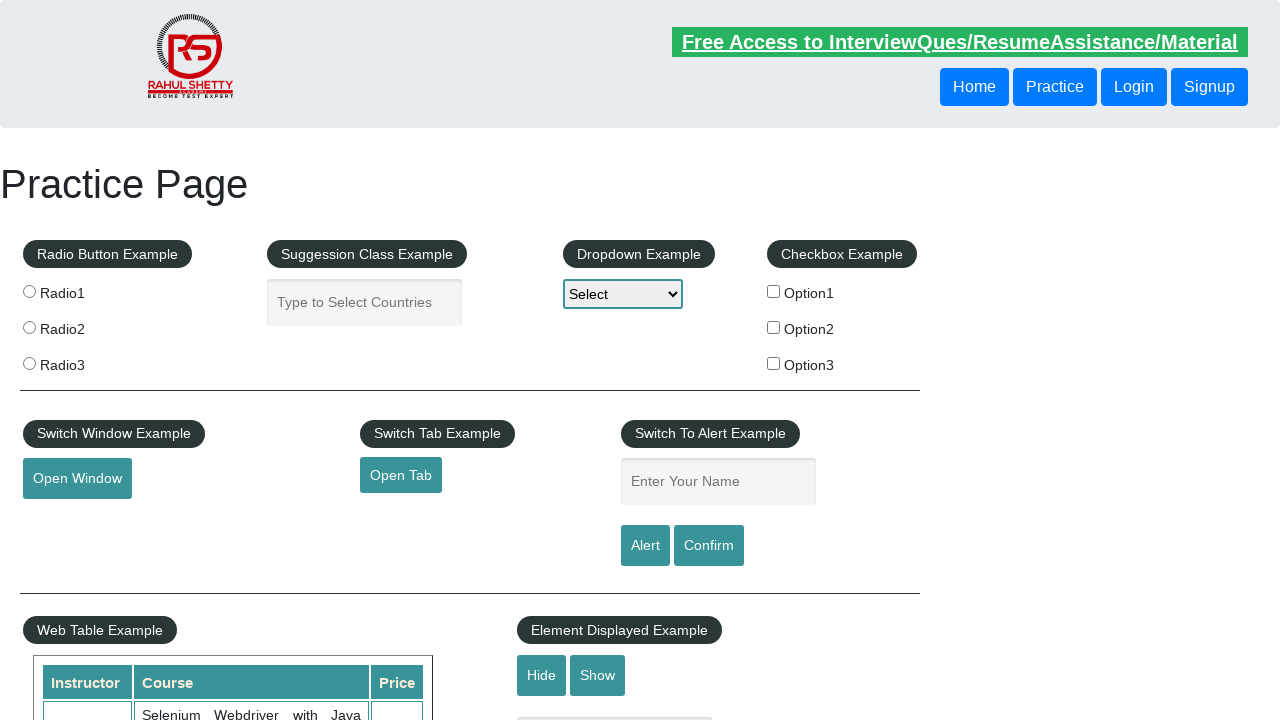

Typed 'ind' in autocomplete field to search for countries on input[placeholder='Type to Select Countries']
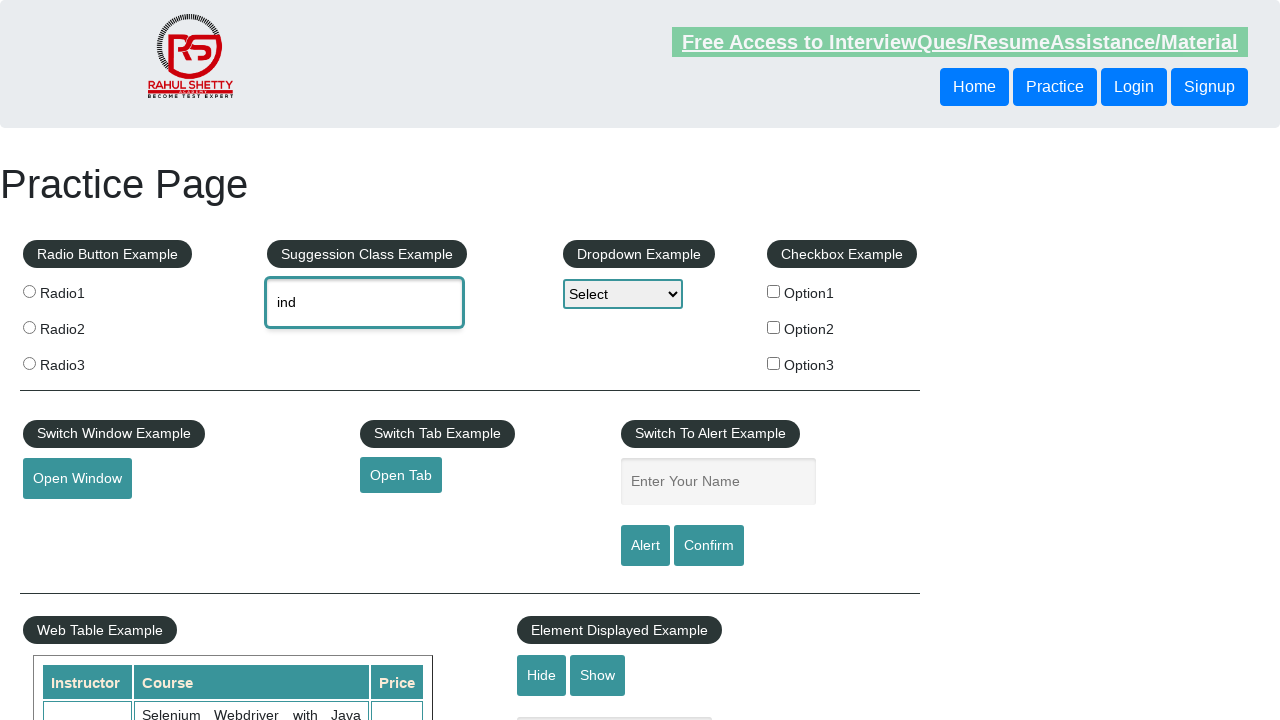

Waited 3 seconds for autocomplete suggestions to appear
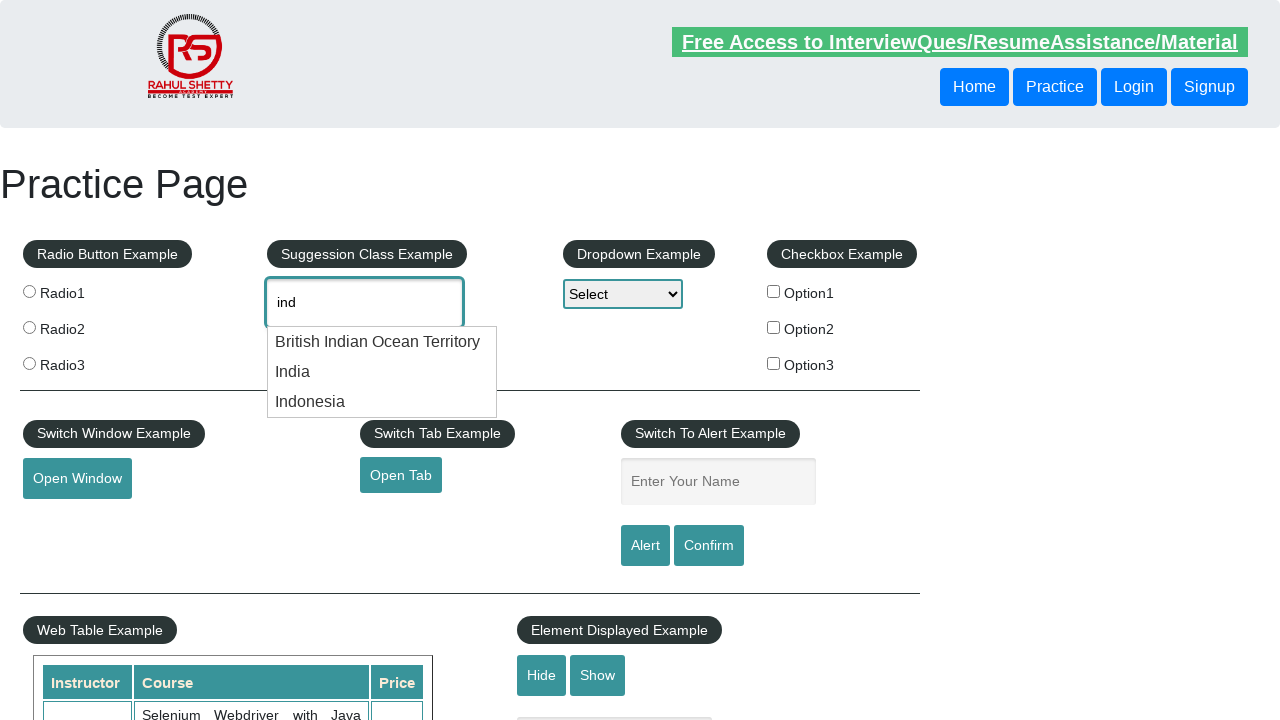

Pressed ArrowDown to navigate to first suggestion on #autocomplete
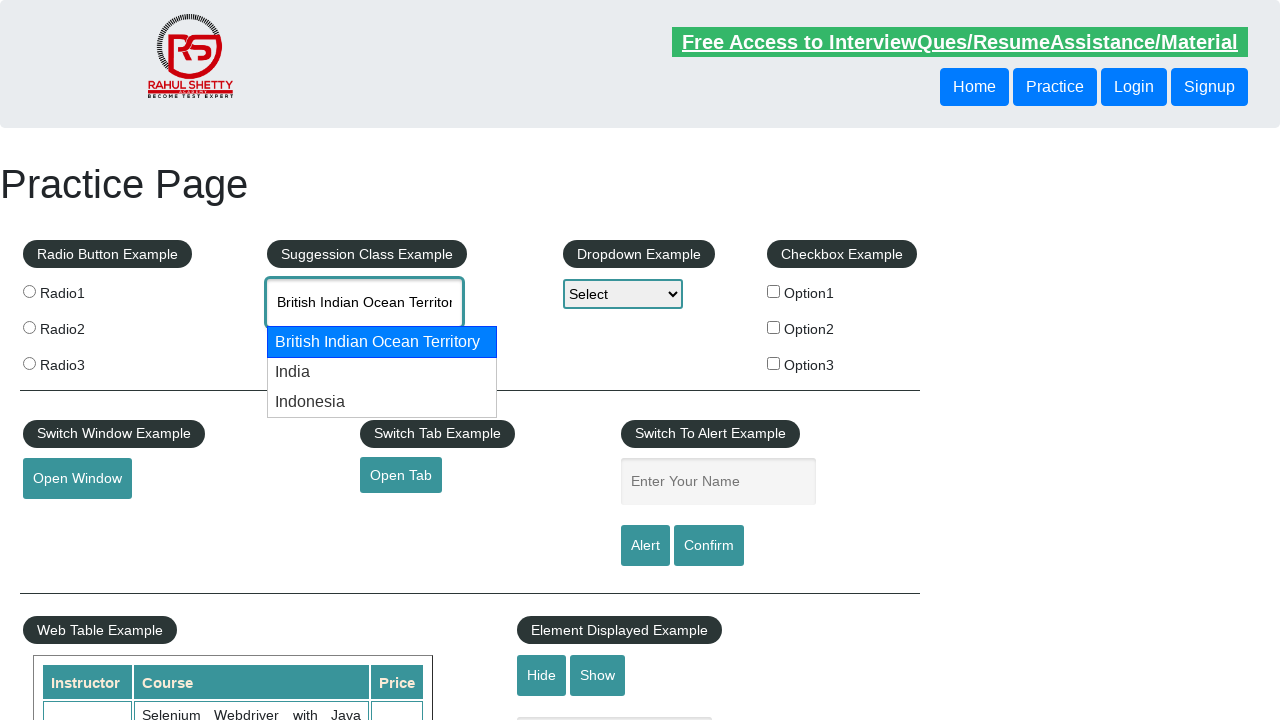

Pressed ArrowDown to navigate to second suggestion on #autocomplete
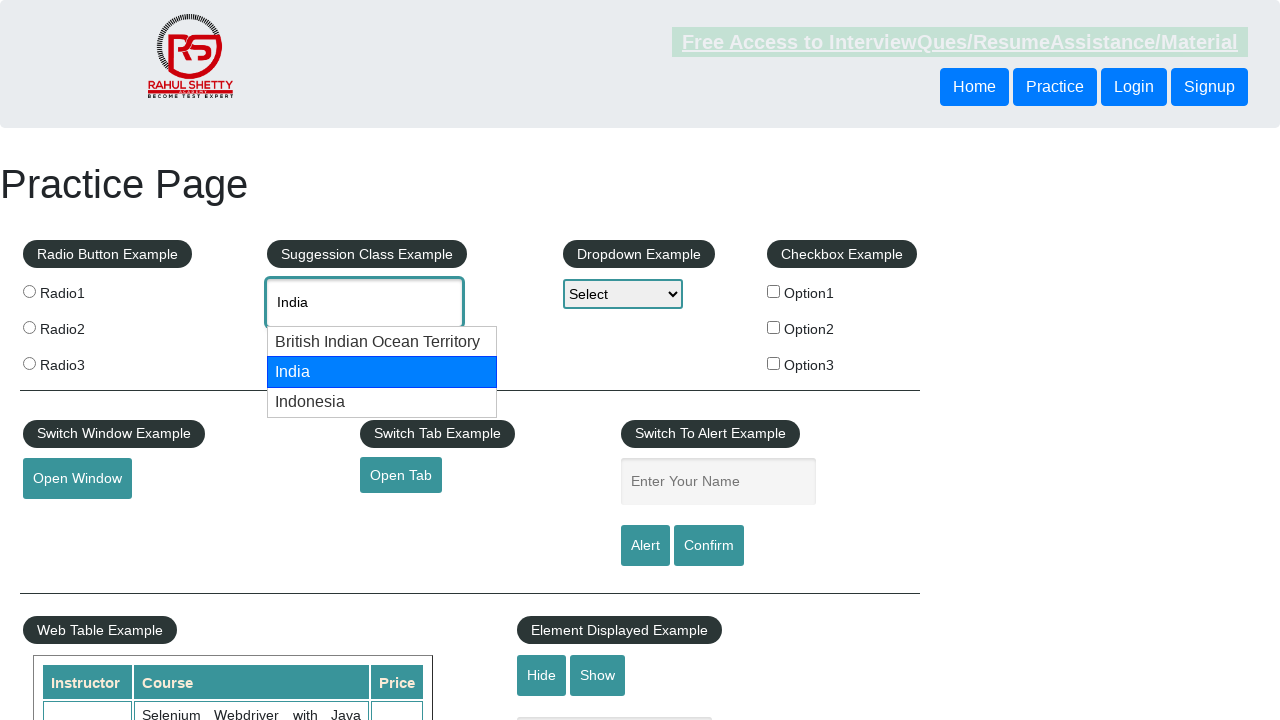

Retrieved selected autocomplete value: None
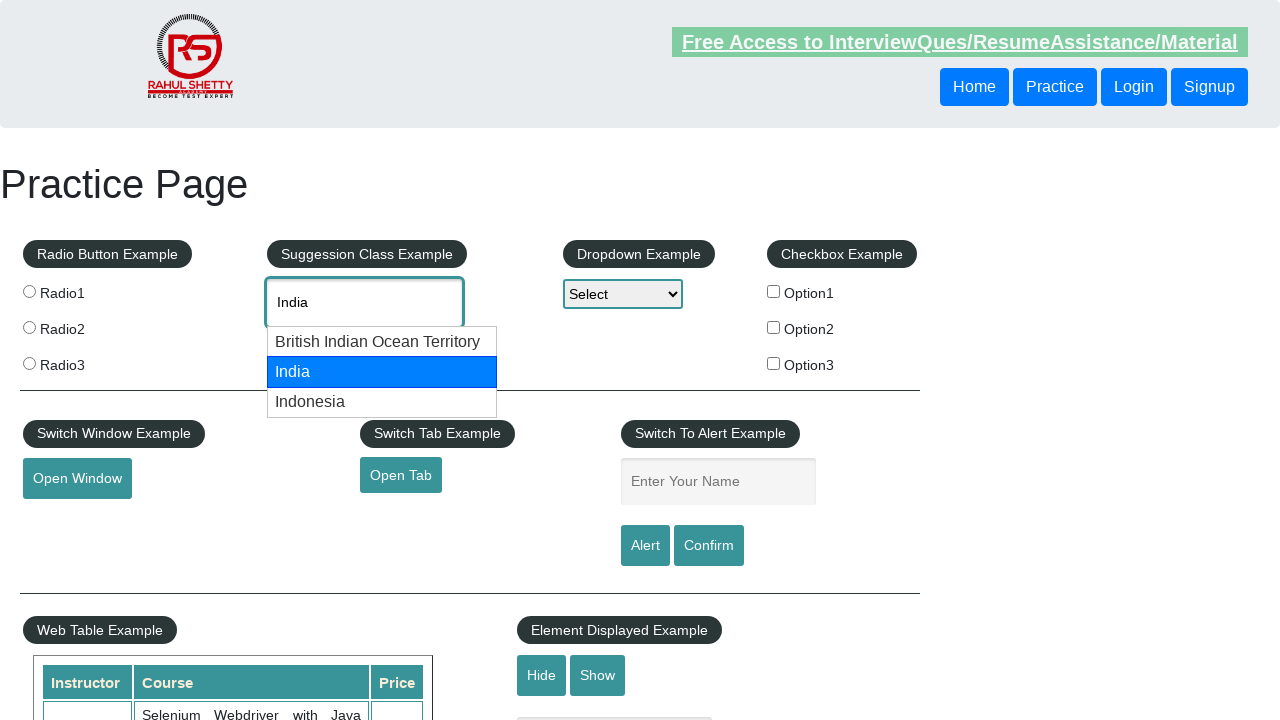

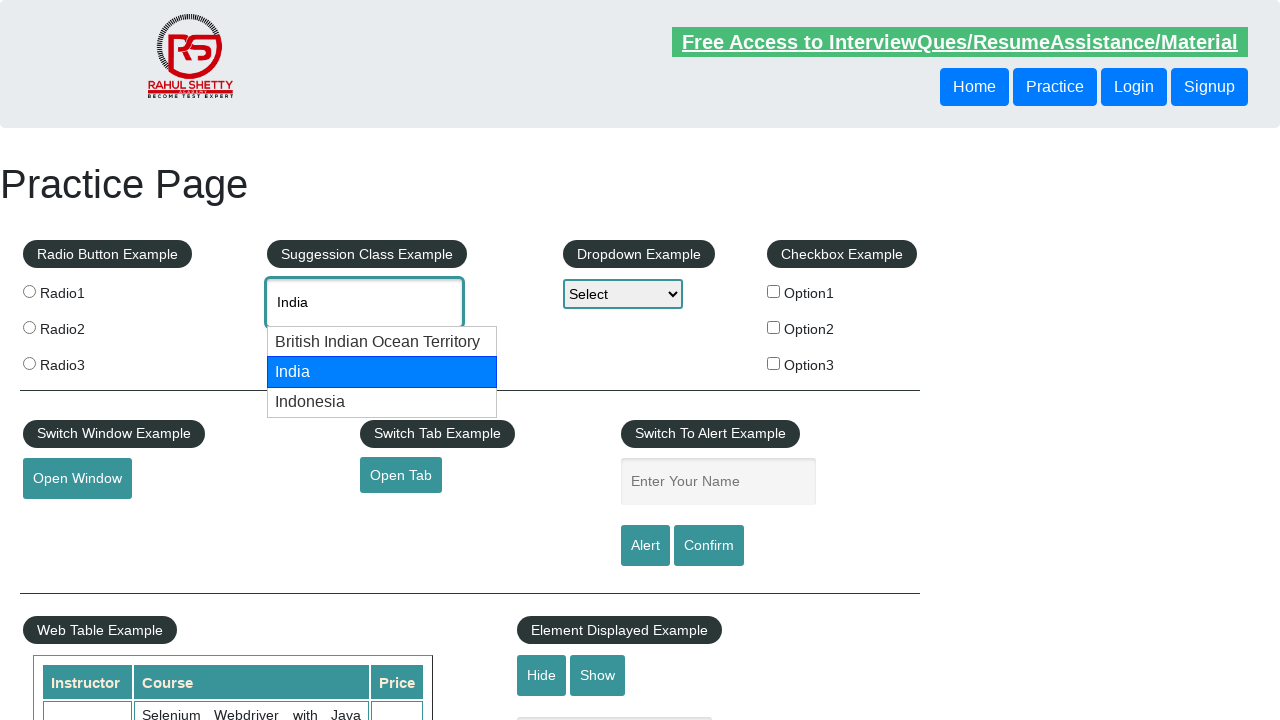